Navigates to the Sugar Cosmetics India website and verifies the page loads successfully.

Starting URL: https://in.sugarcosmetics.com/

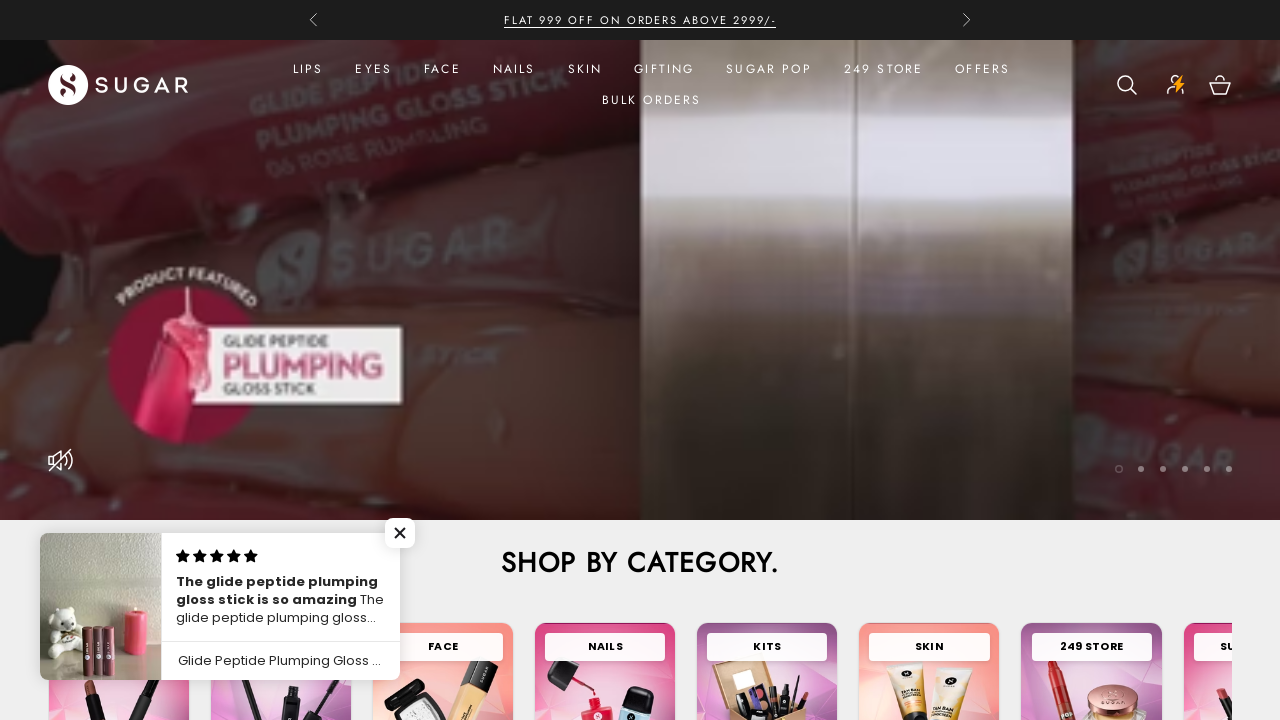

Waited for page to reach domcontentloaded state
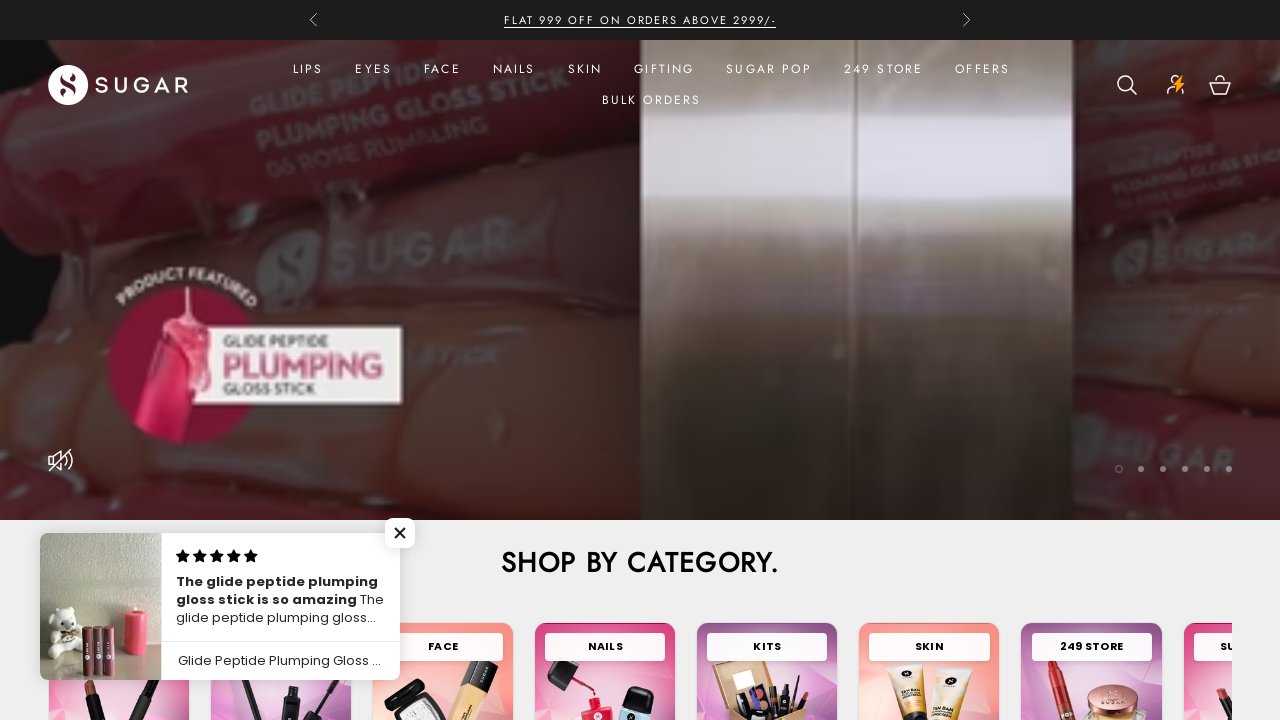

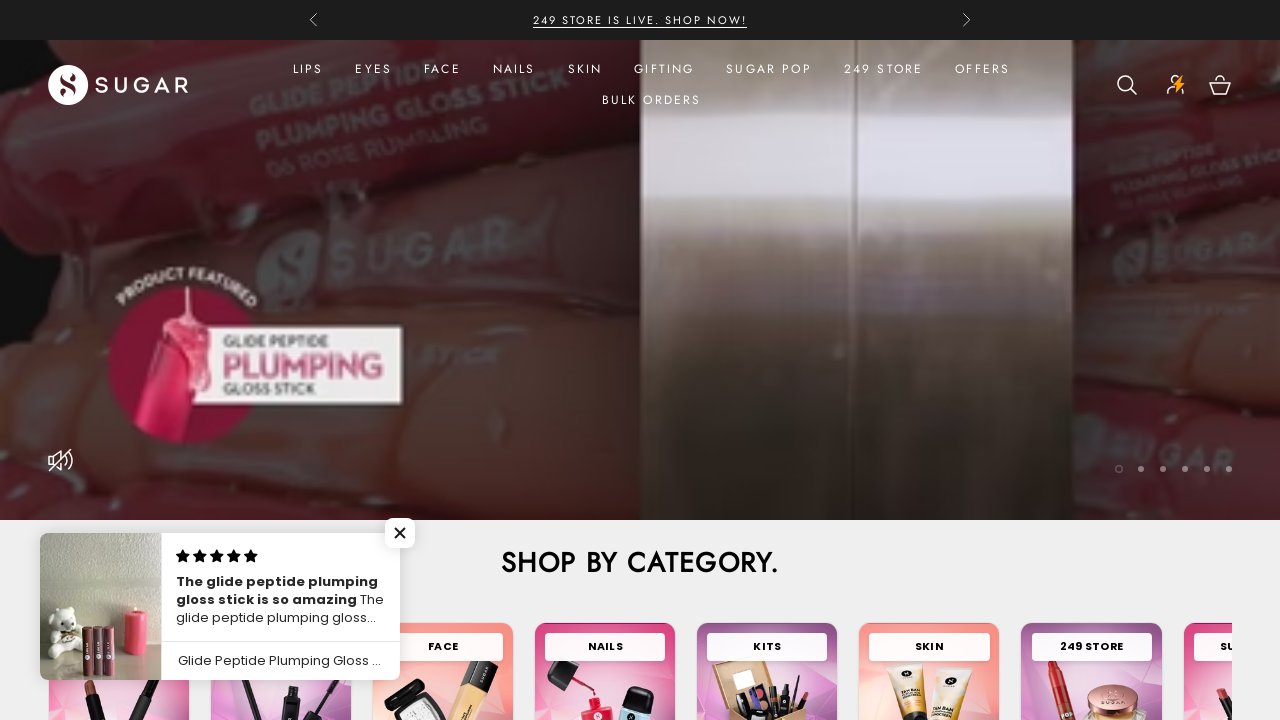